Tests right-click (context click) functionality on a button element on the DemoQA buttons page

Starting URL: https://demoqa.com/buttons

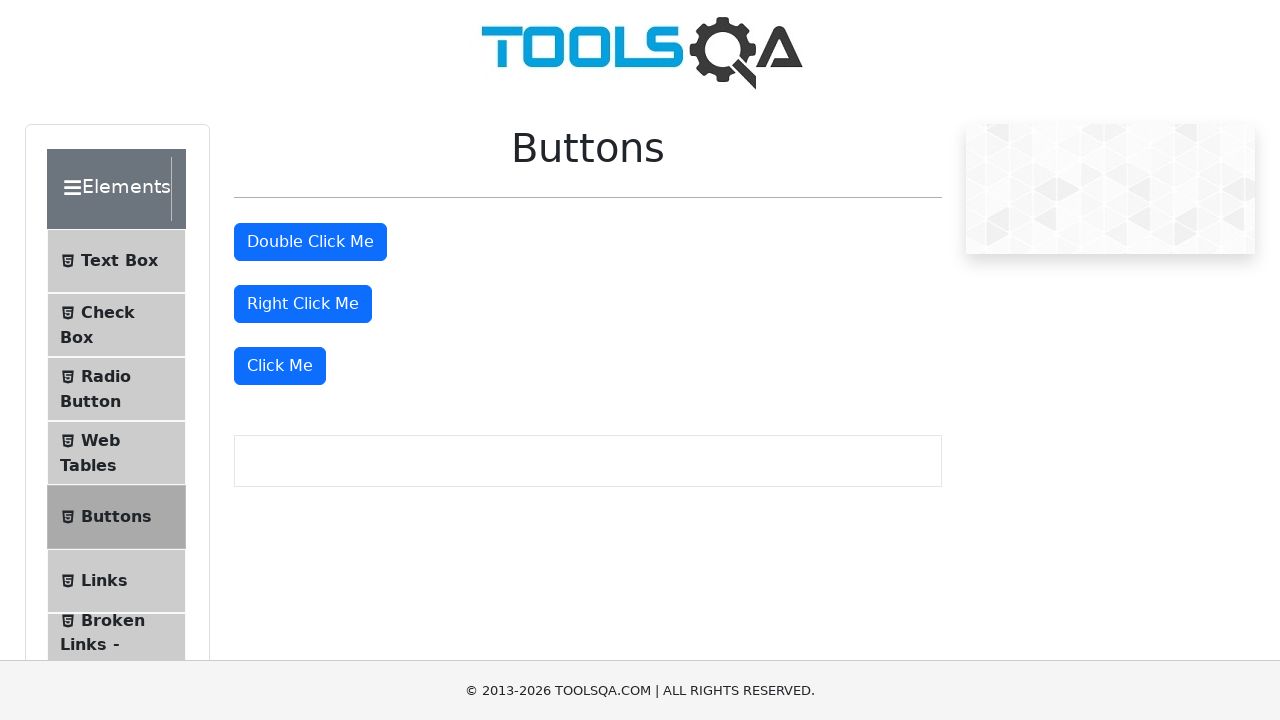

Located right-click button element with id 'rightClickBtn'
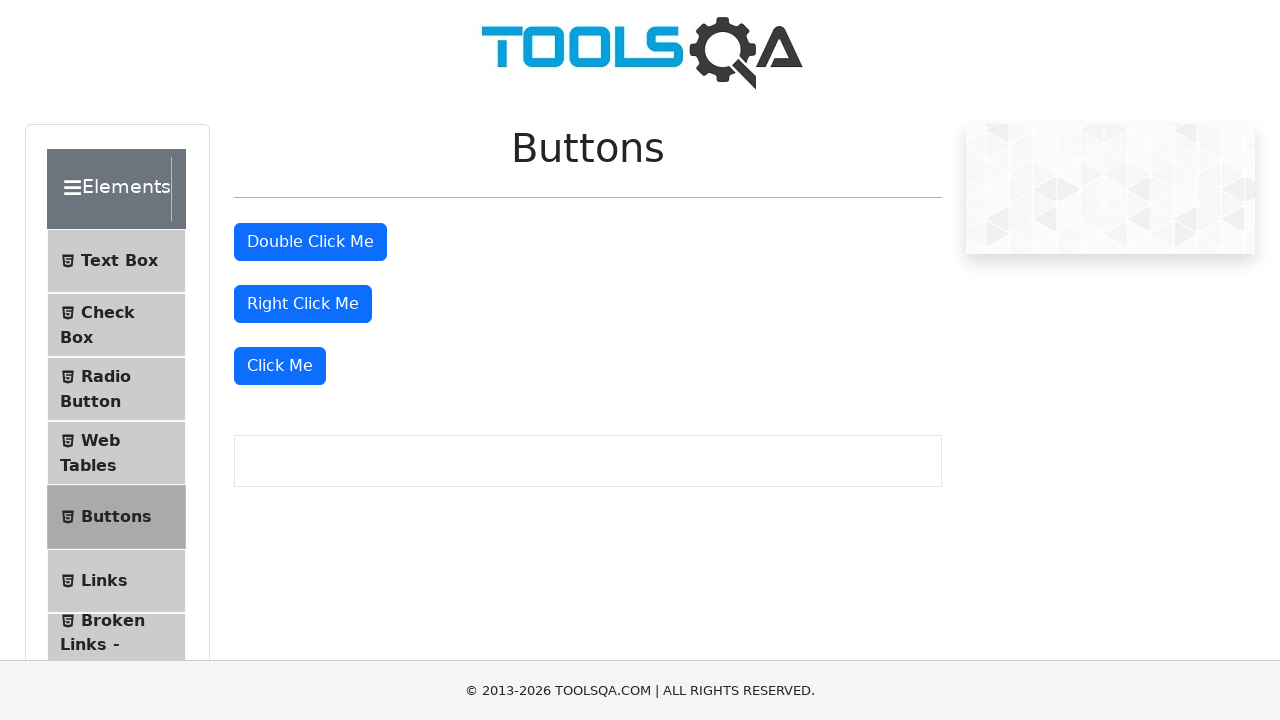

Performed right-click (context click) on the right-click button at (303, 304) on xpath=//button[@id='rightClickBtn']
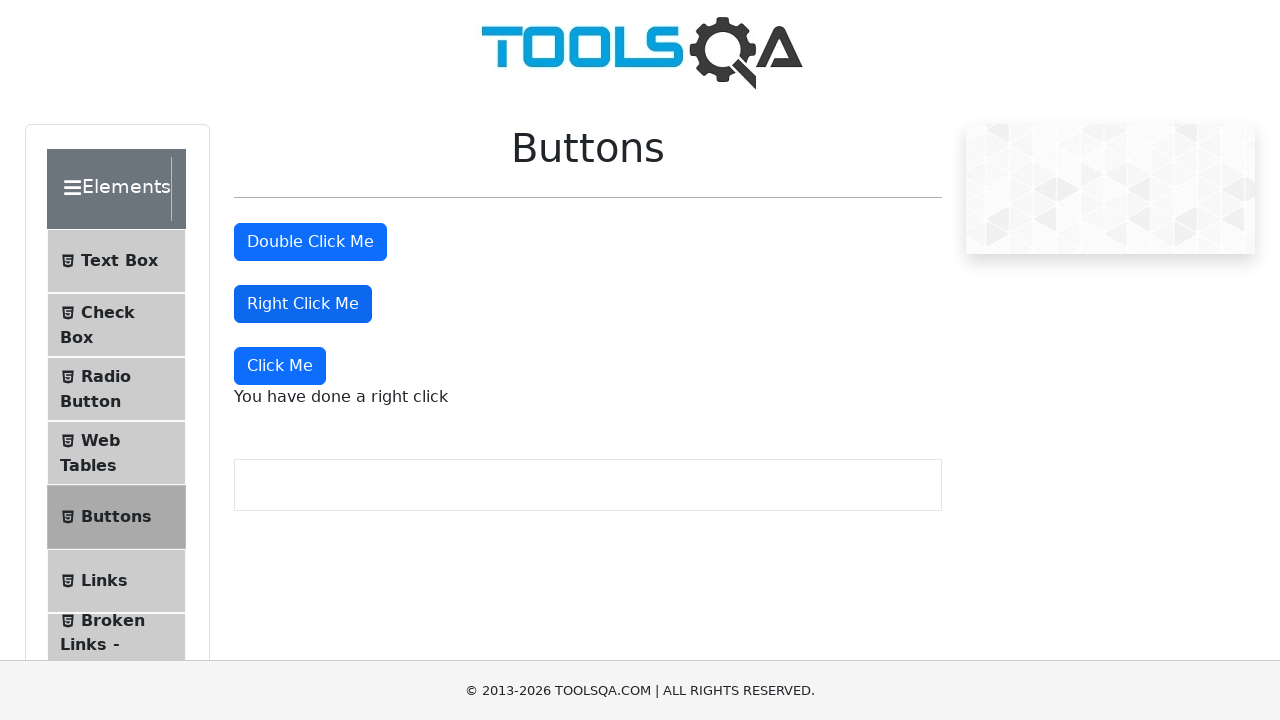

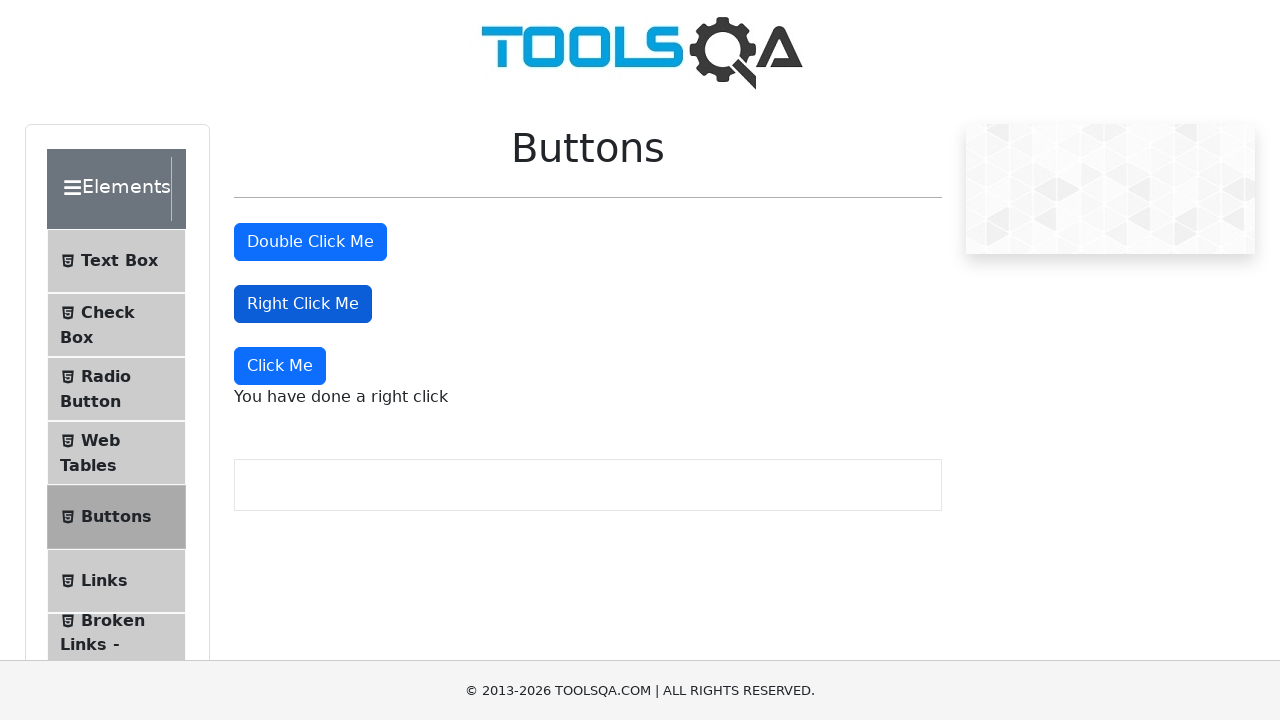